Navigates to TodoMVC website with network request interception enabled to log all requests

Starting URL: http://todomvc.com

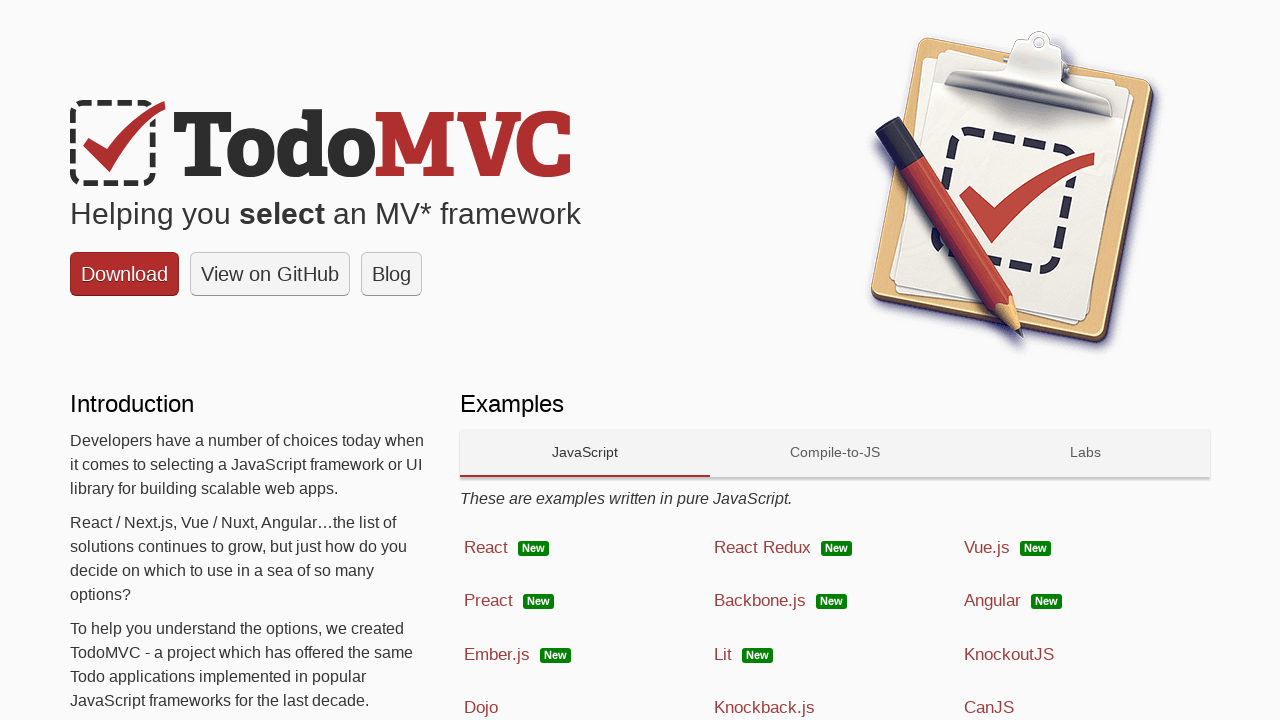

Enabled network request interception to log all requests
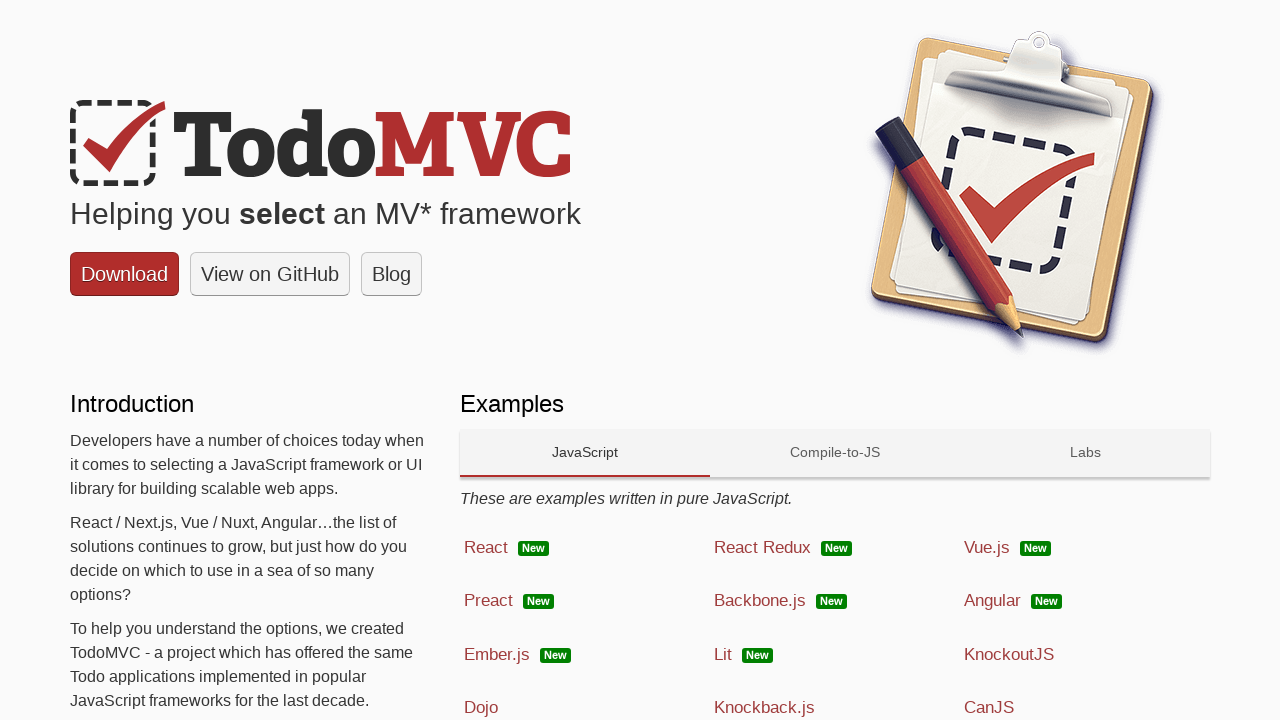

Navigated to TodoMVC website at http://todomvc.com
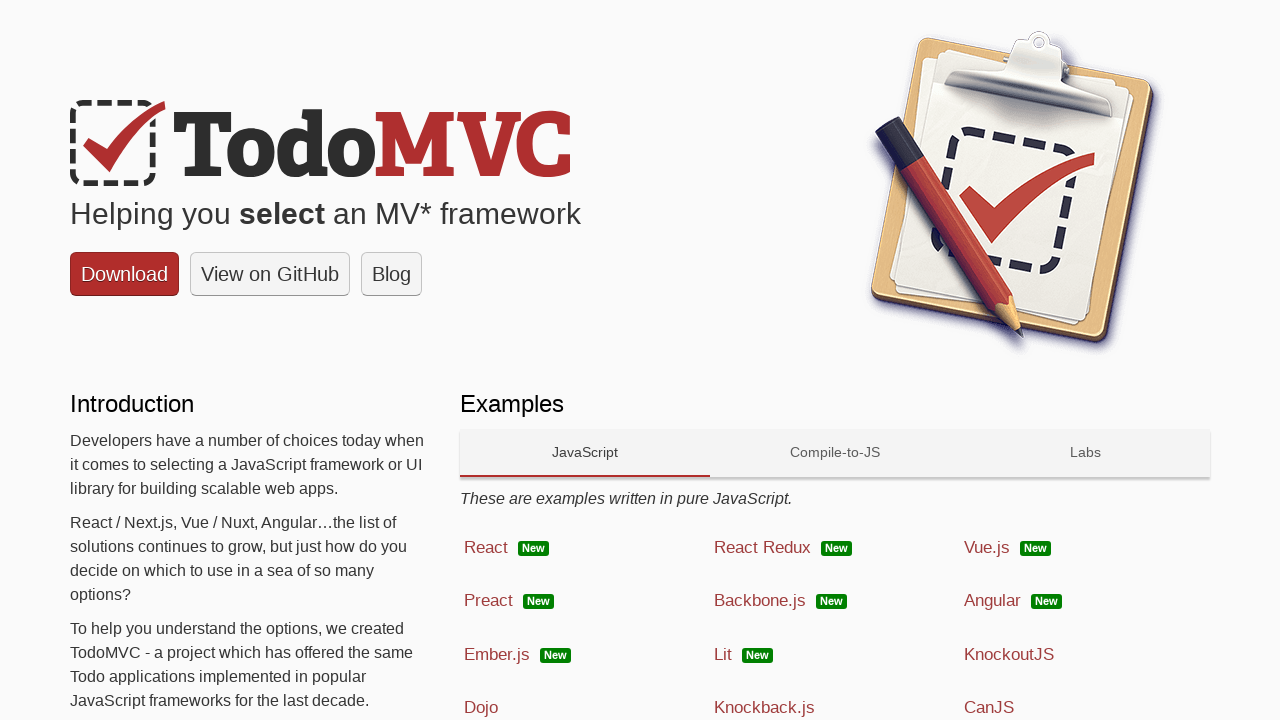

Page fully loaded with all network requests completed
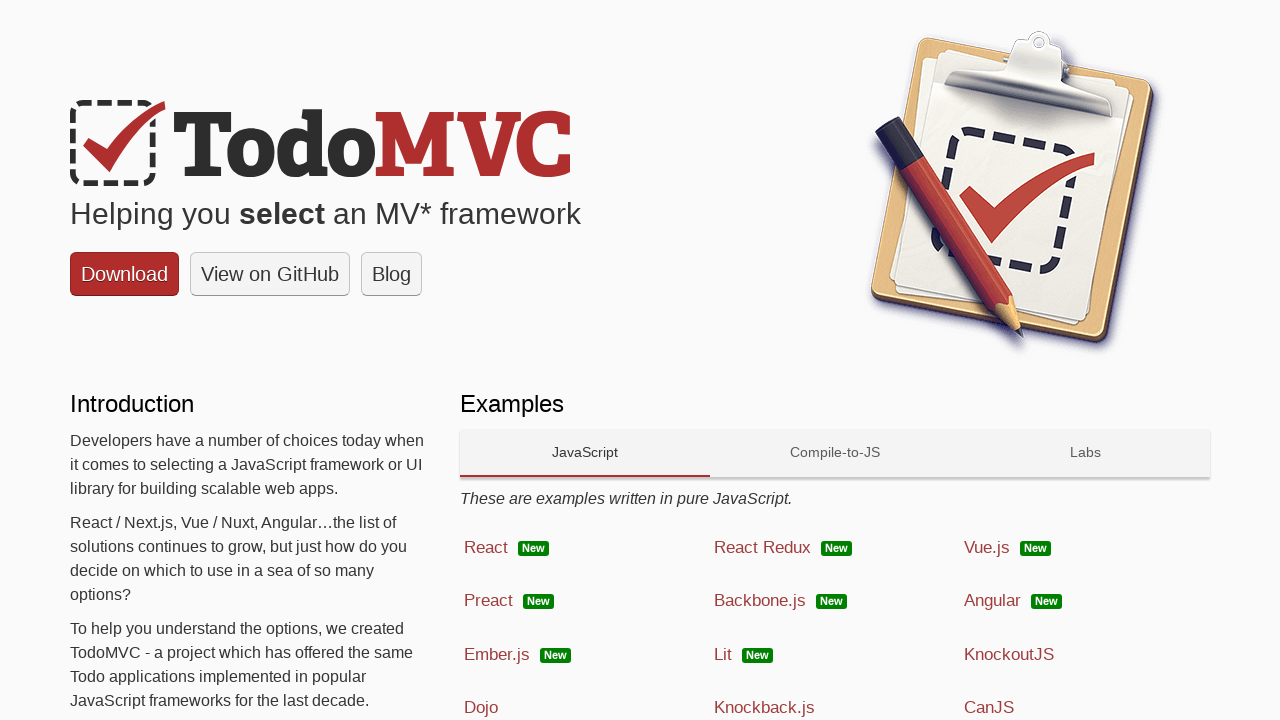

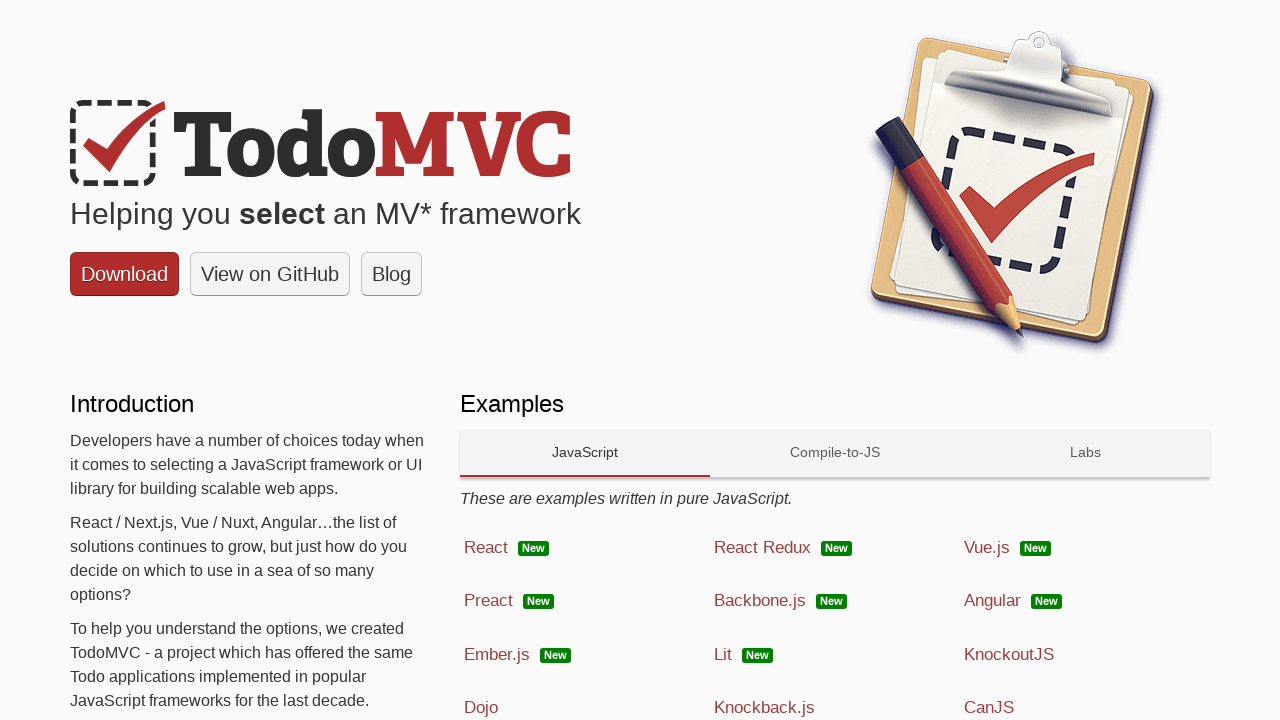